Tests handling of JavaScript confirm dialogs by setting up a dialog handler to dismiss the confirm, then clicking the trigger button

Starting URL: https://the-internet.herokuapp.com/javascript_alerts

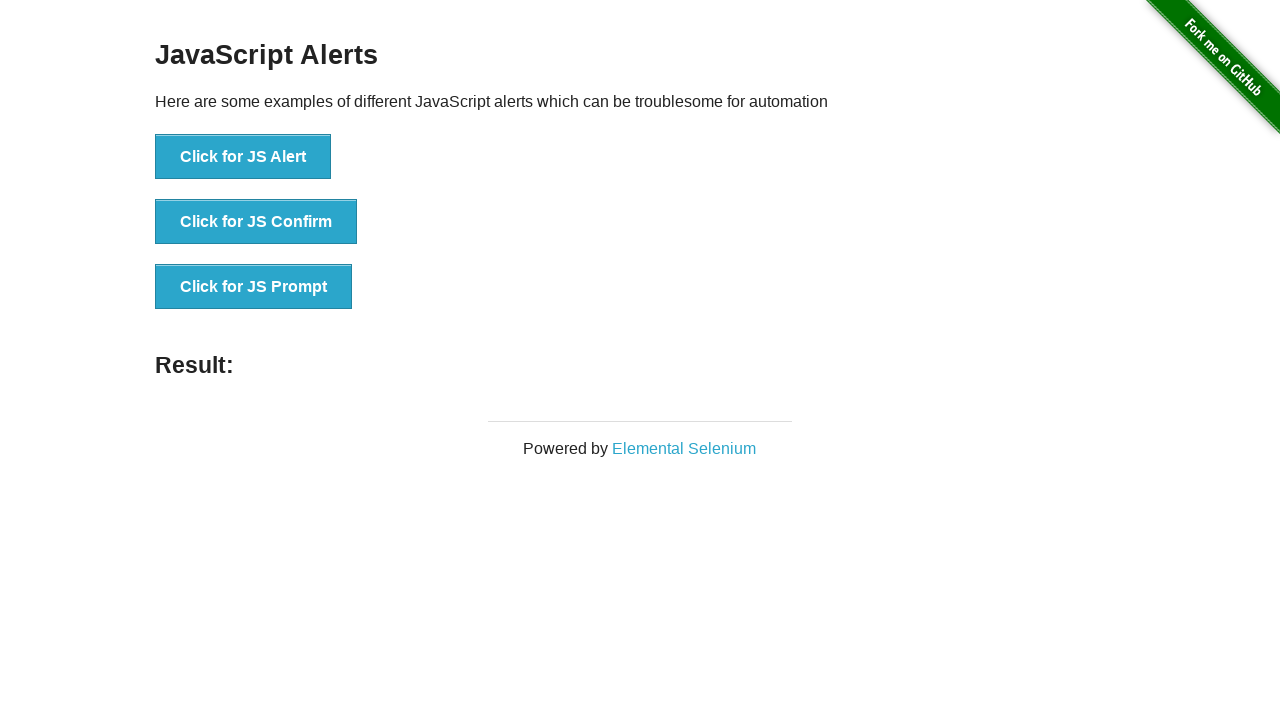

Set up dialog handler to dismiss confirm dialogs
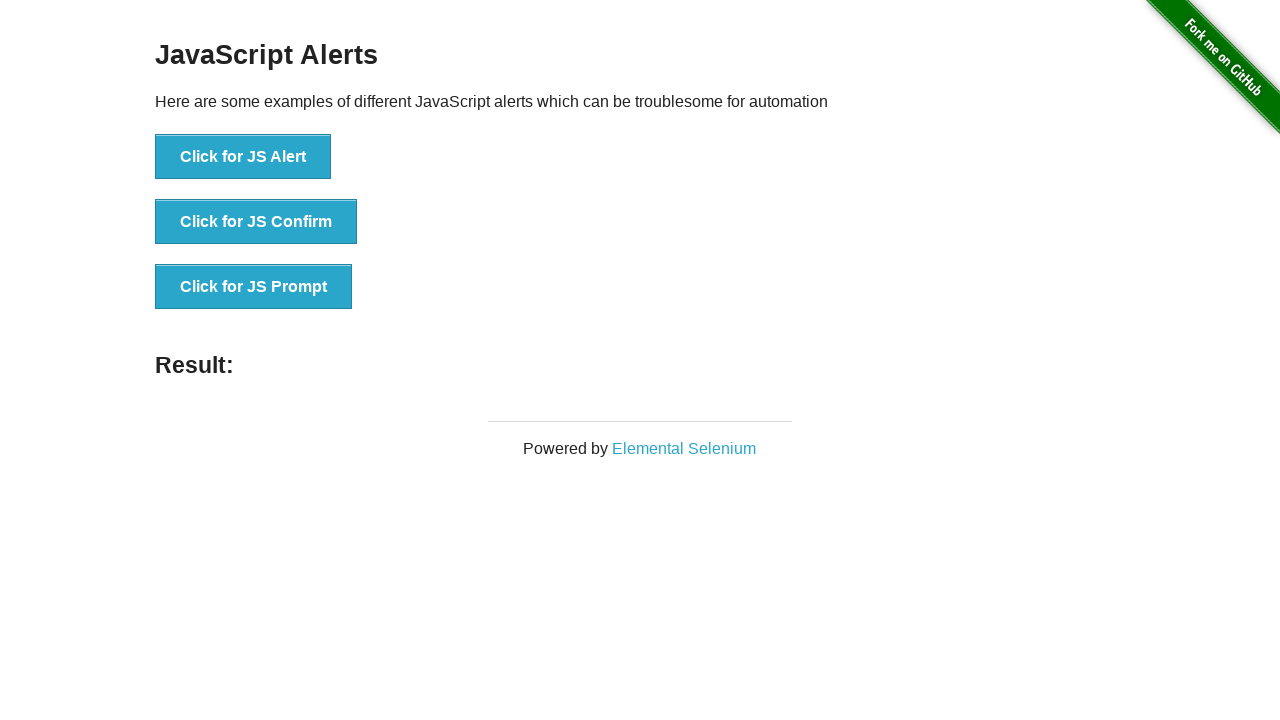

Clicked button to trigger JavaScript confirm dialog at (256, 222) on button[onclick="jsConfirm()"]
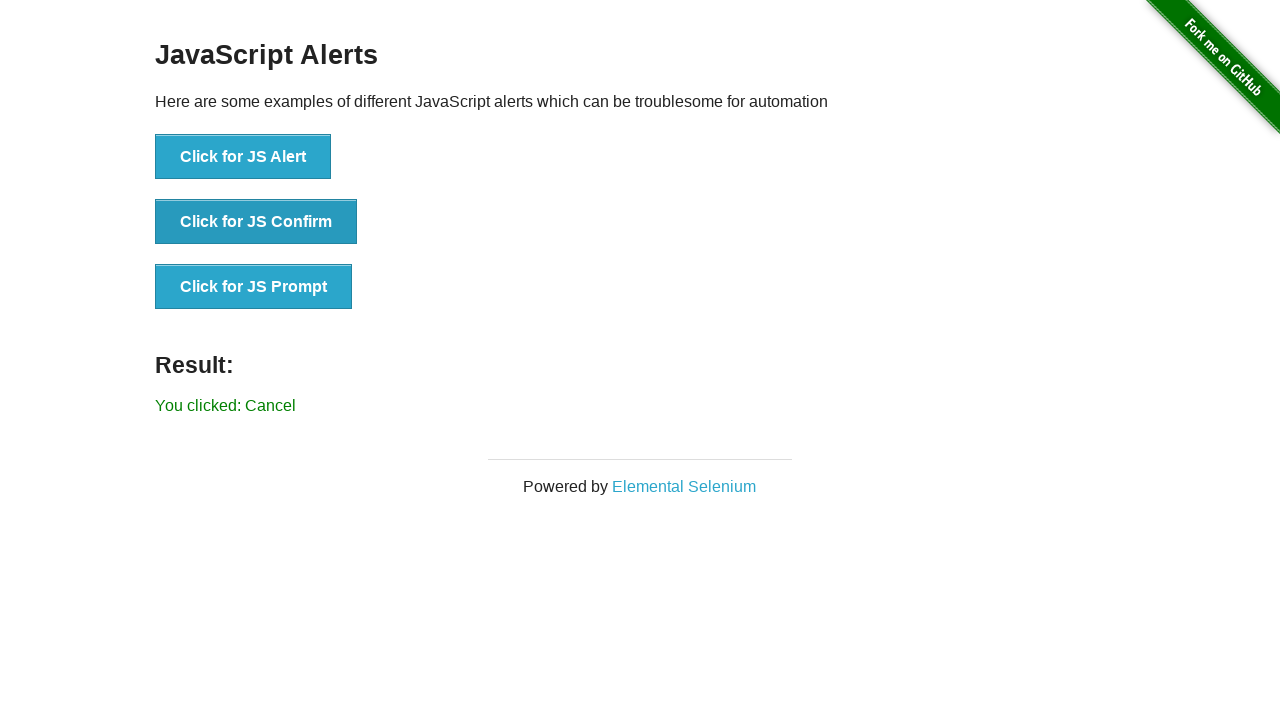

Waited for dialog handling to complete
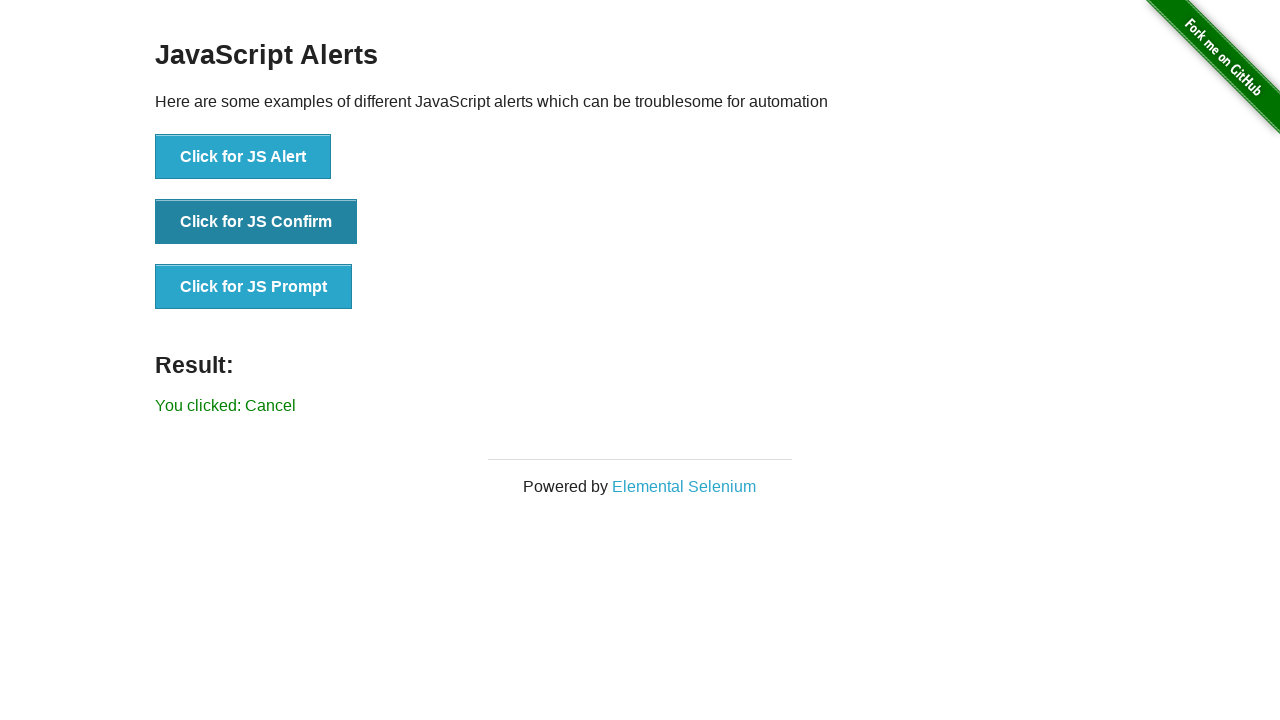

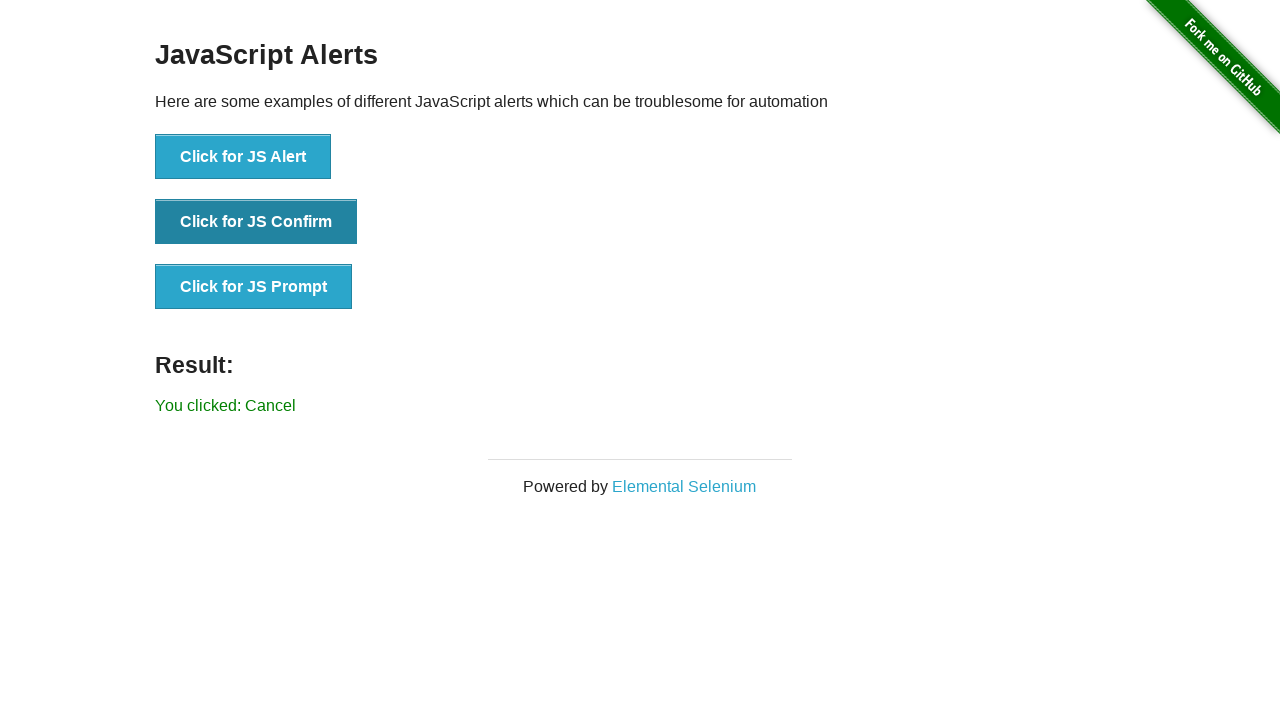